Tests train search functionality on erail.in by entering source and destination stations, then verifying train information is displayed in the results table

Starting URL: https://erail.in/

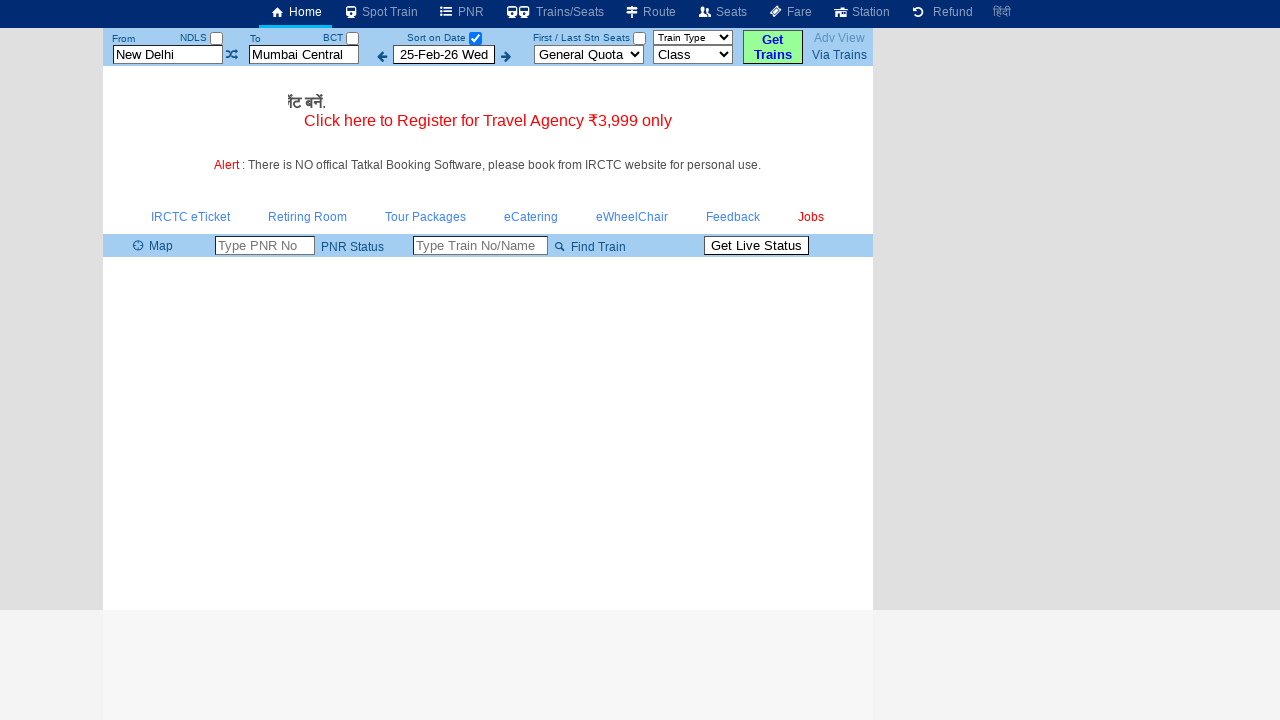

Cleared the From Station field on xpath=//input[@id='txtStationFrom']
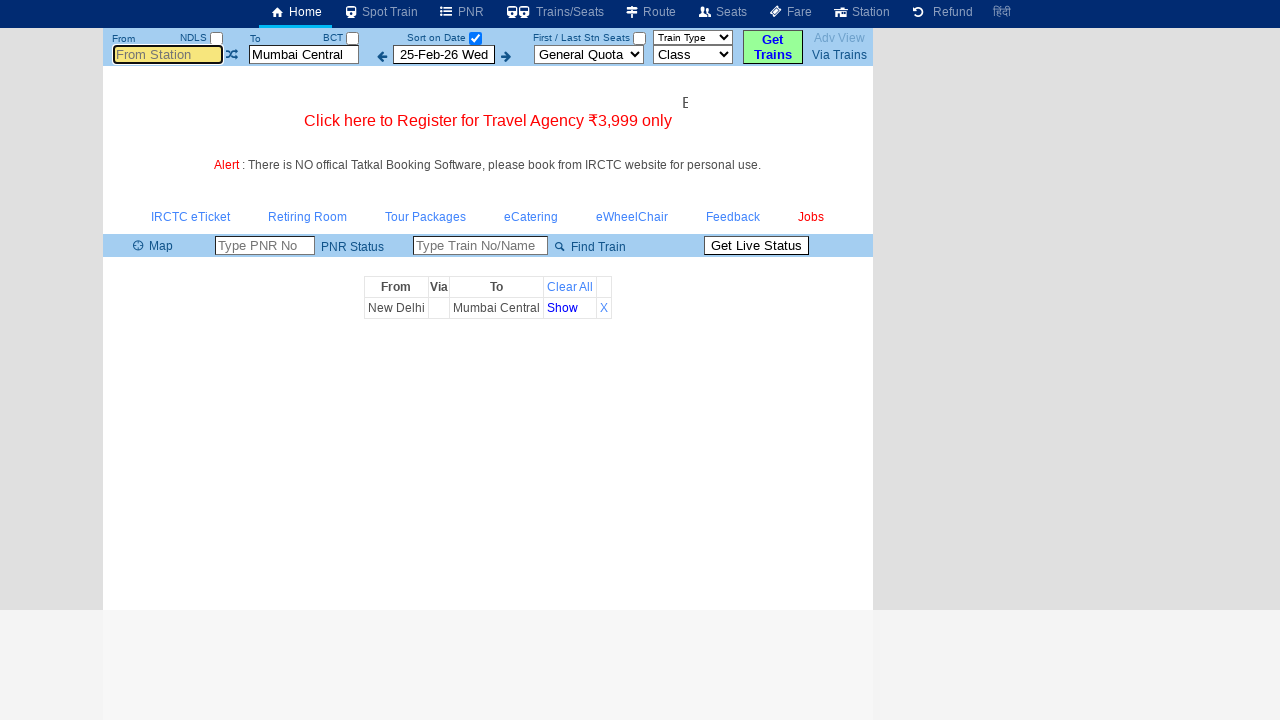

Filled From Station field with 'MAS' on xpath=//input[@id='txtStationFrom']
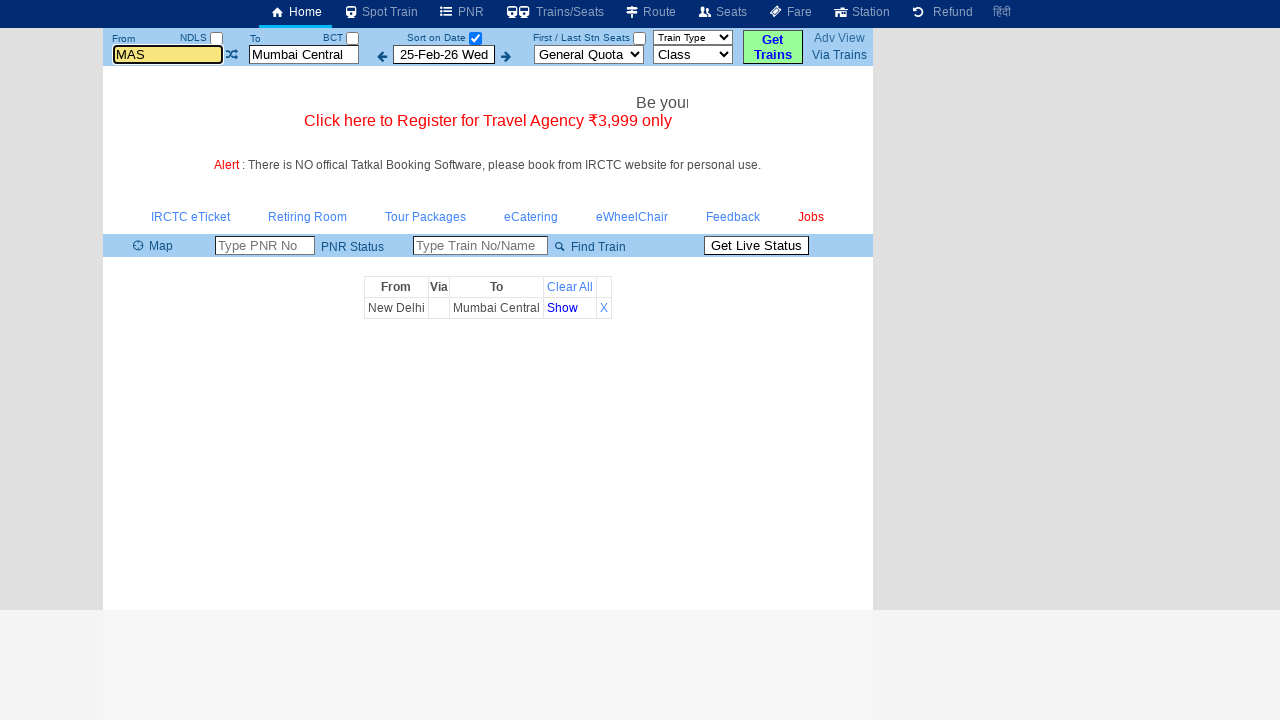

Pressed Tab to move to next field from From Station on xpath=//input[@id='txtStationFrom']
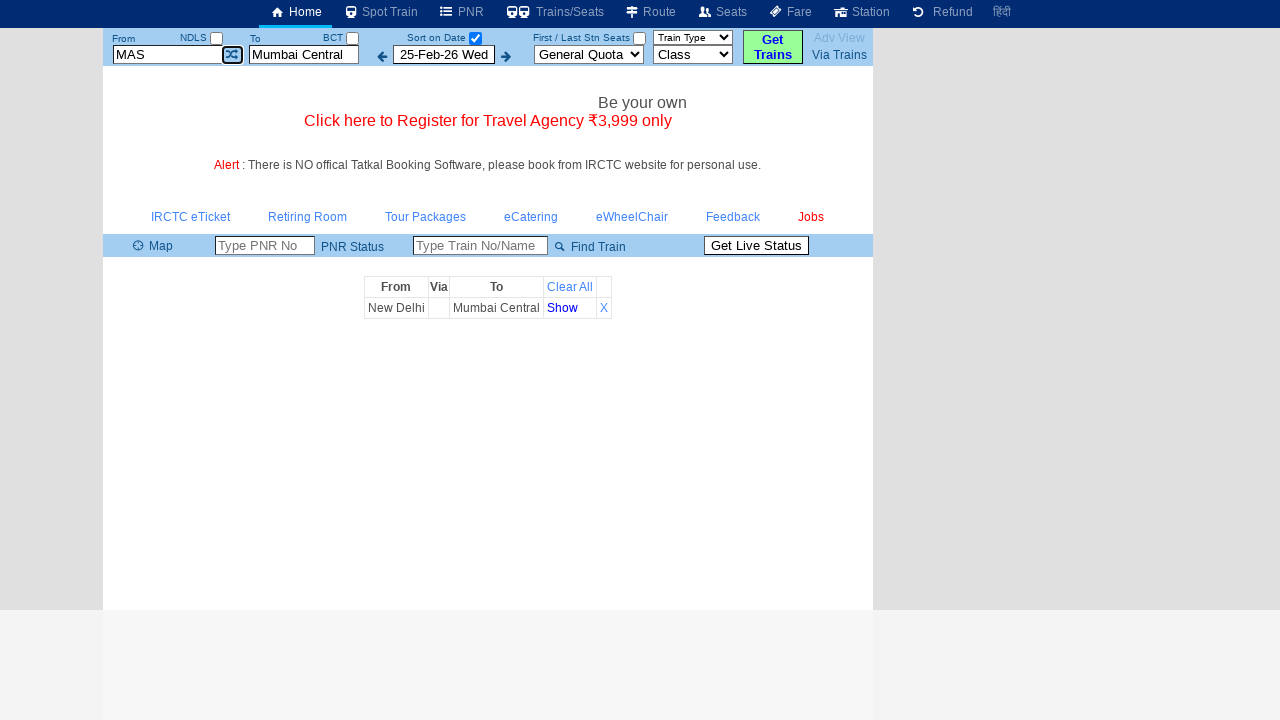

Cleared the To Station field on xpath=//input[@id='txtStationTo']
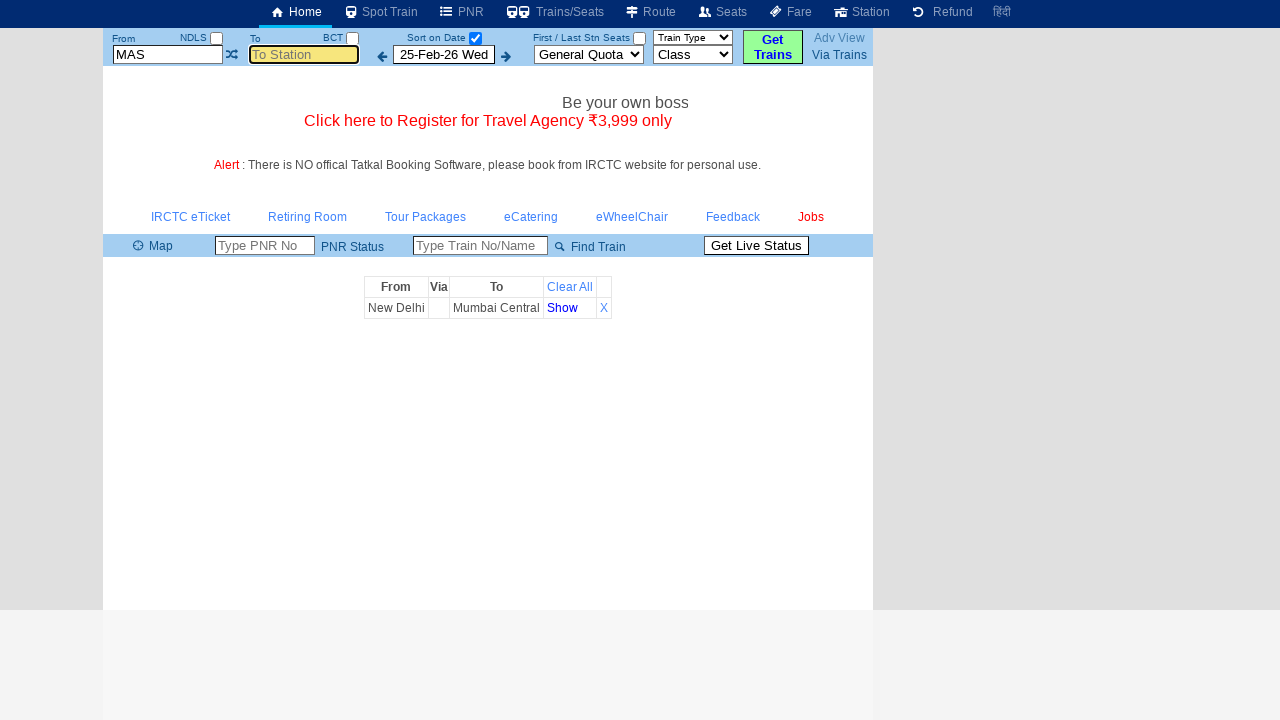

Filled To Station field with 'SA' on xpath=//input[@id='txtStationTo']
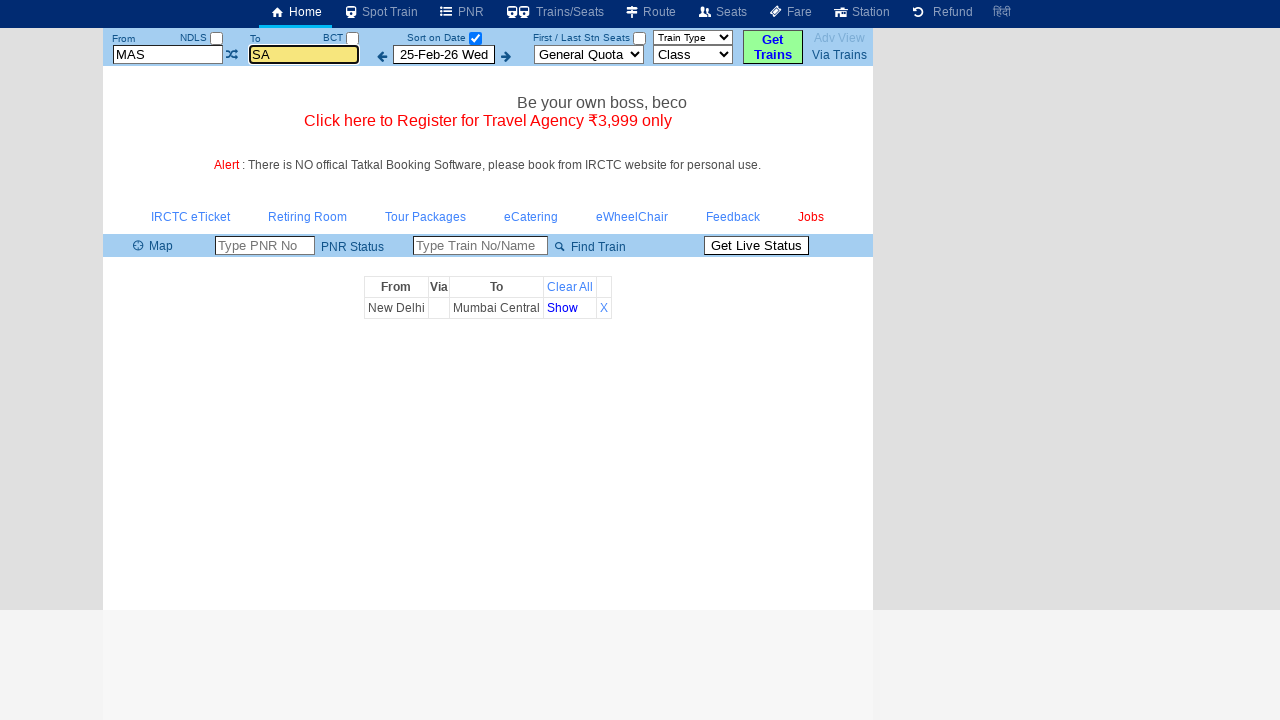

Pressed Tab to move from To Station field on xpath=//input[@id='txtStationTo']
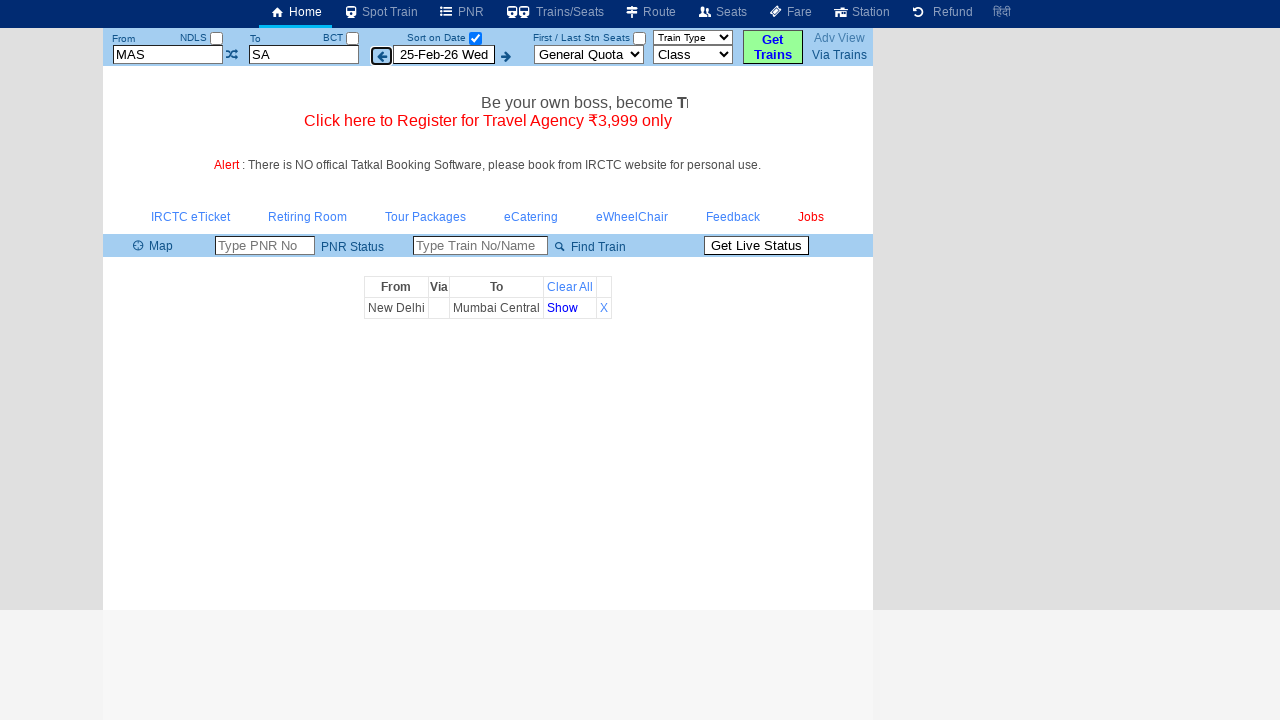

Clicked the search button to initiate train search at (773, 47) on #buttonFromTo
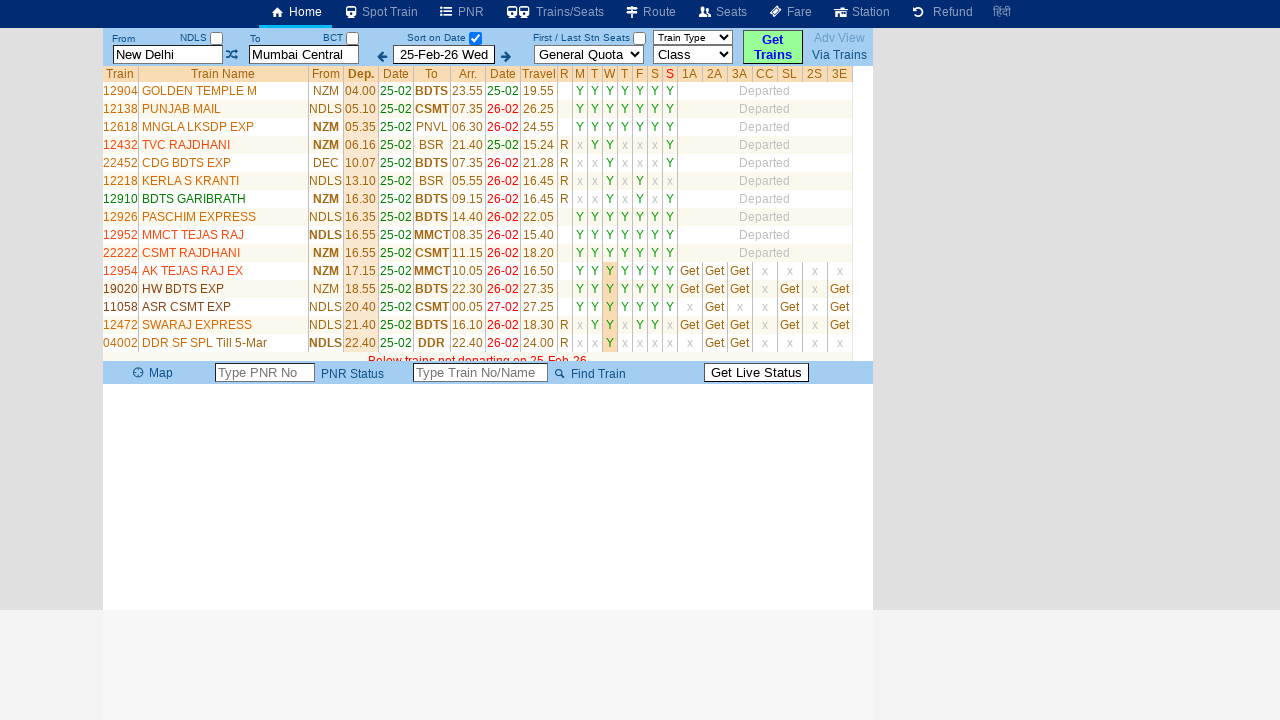

Train results table loaded successfully
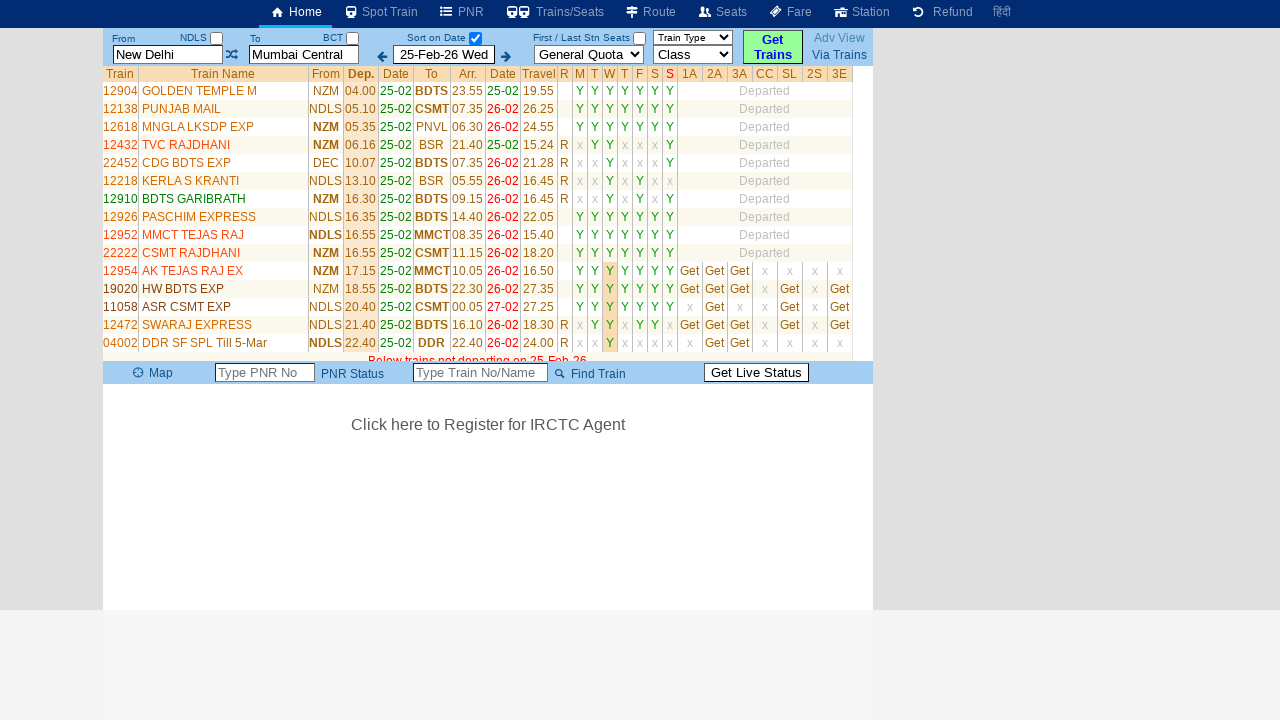

Retrieved all train table rows from results
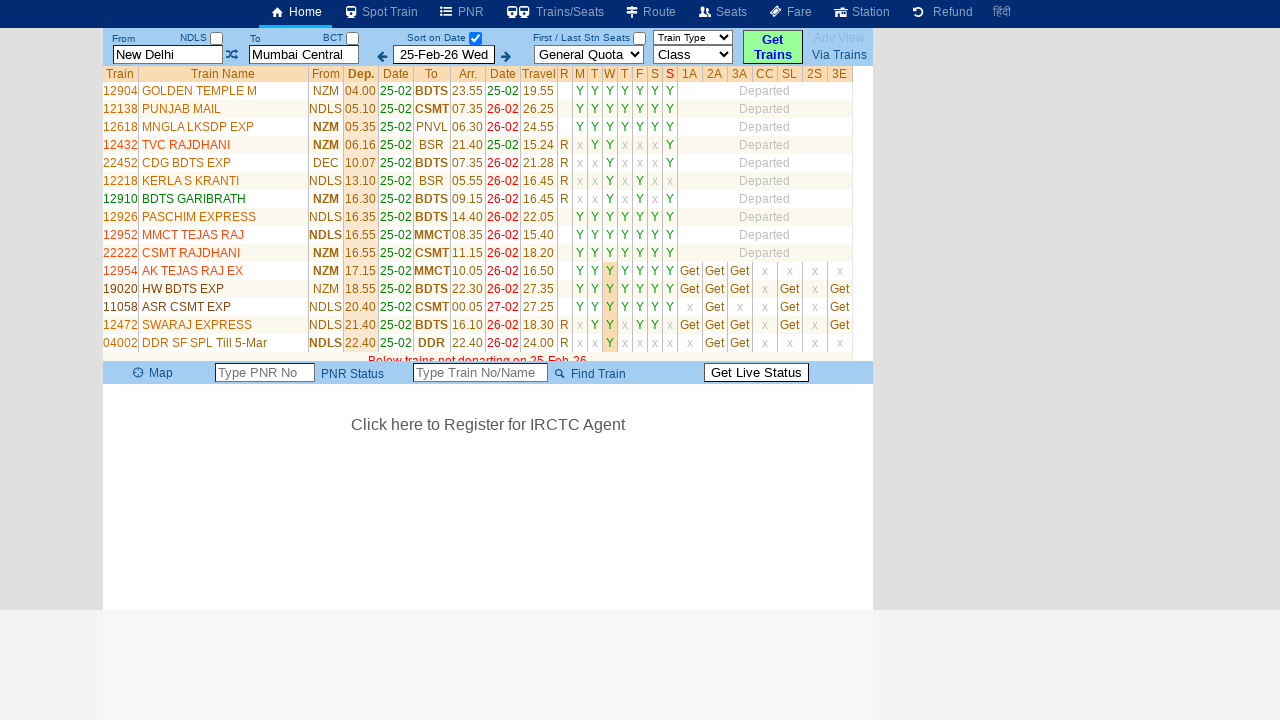

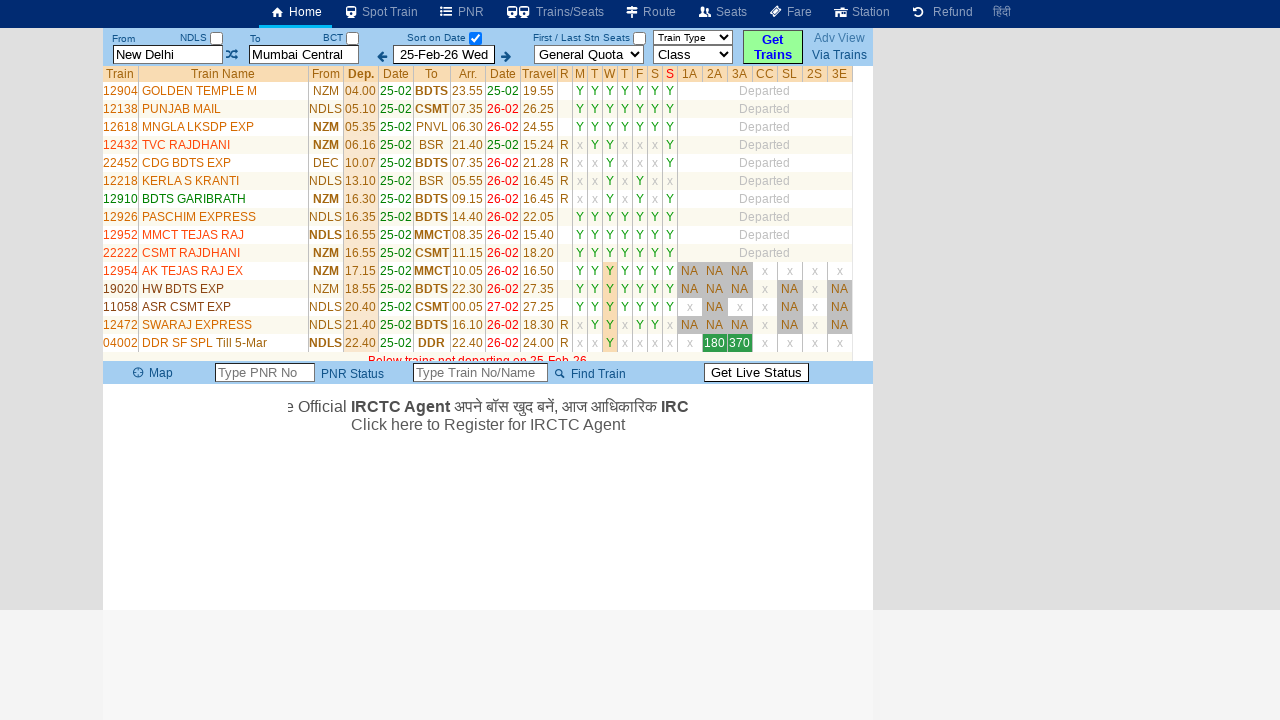